Tests that the köşe yazıları (column articles) page loads correctly and contains the expected heading

Starting URL: https://egundem.com/kose-yazilari

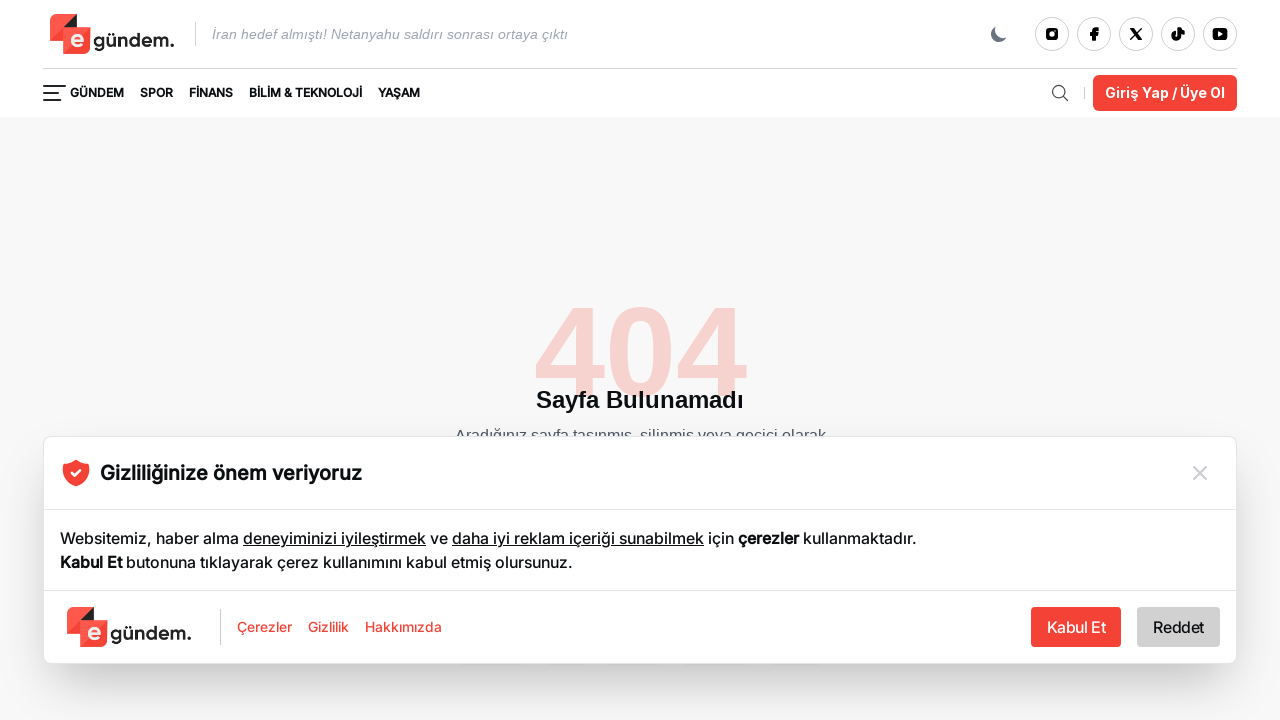

Waited for h1 heading to load on köşe yazıları page
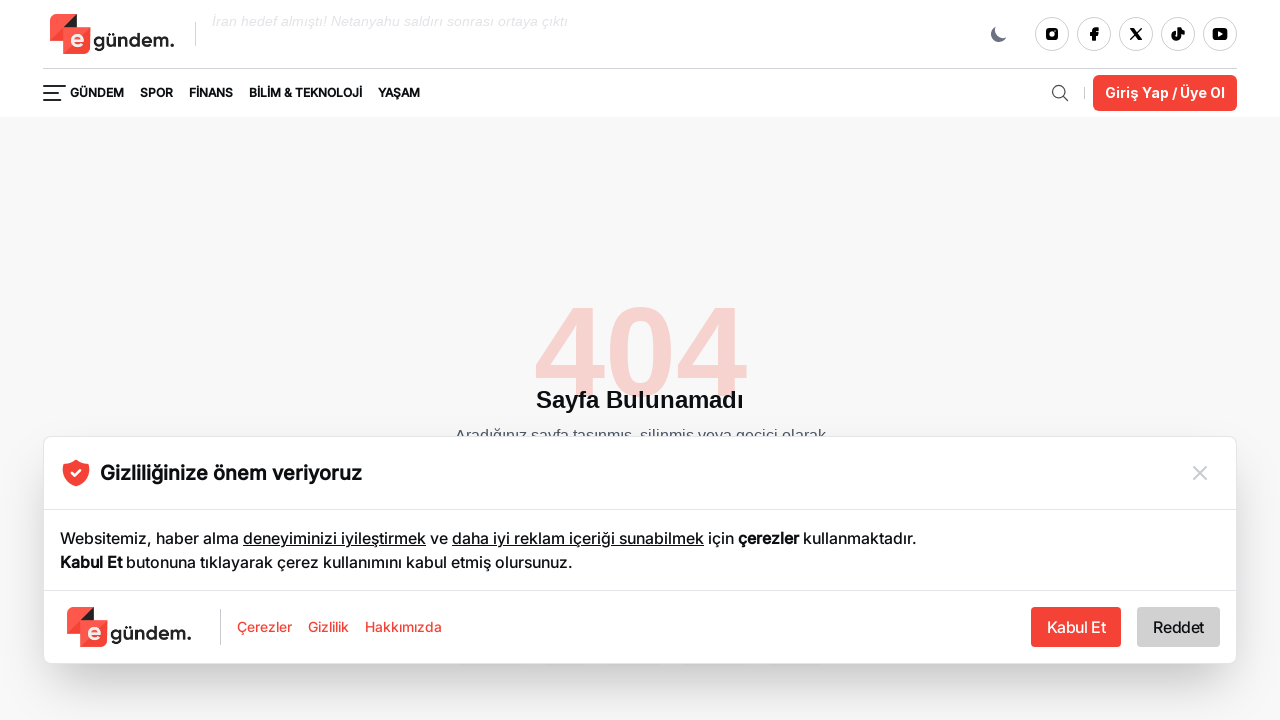

Located h1 heading element
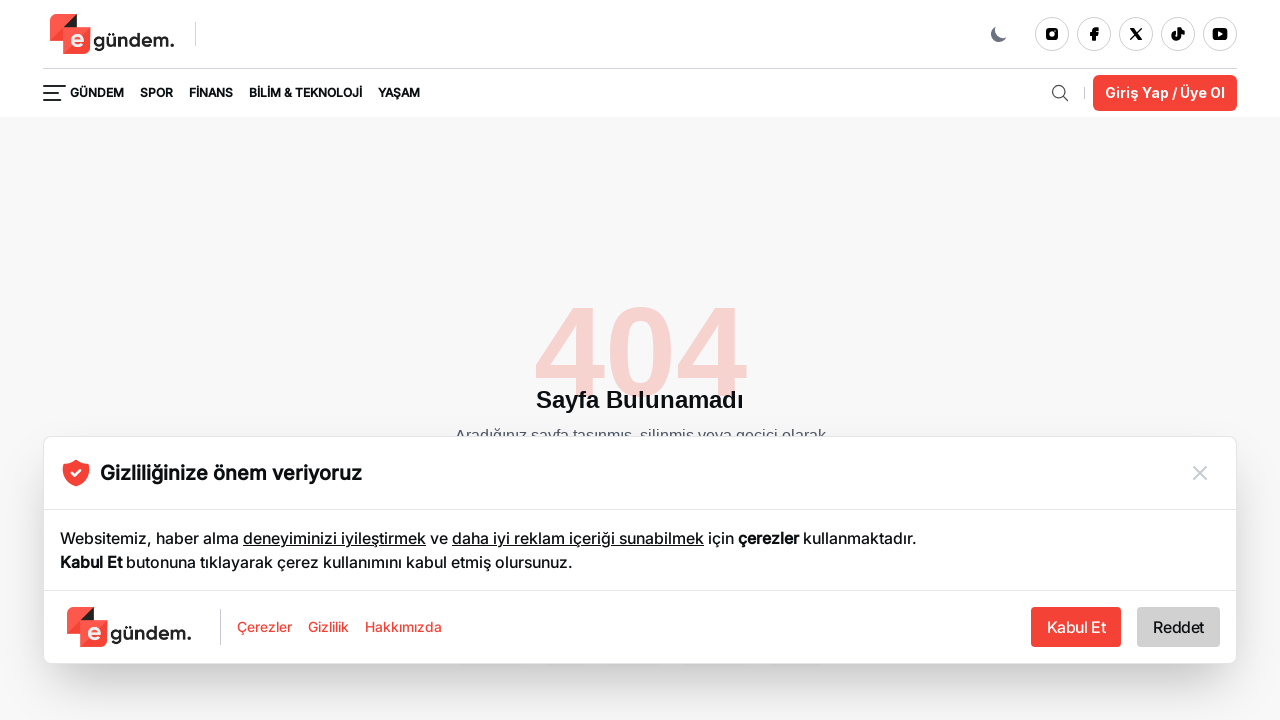

Verified that h1 heading is visible on the page
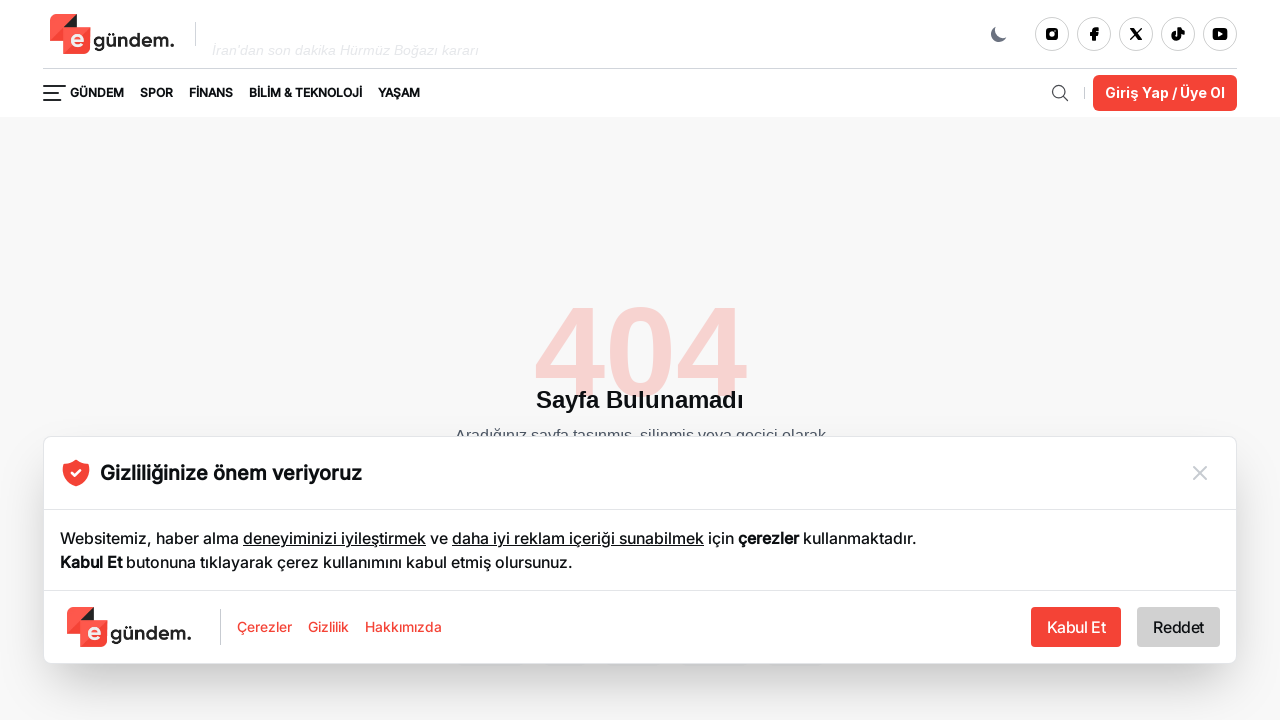

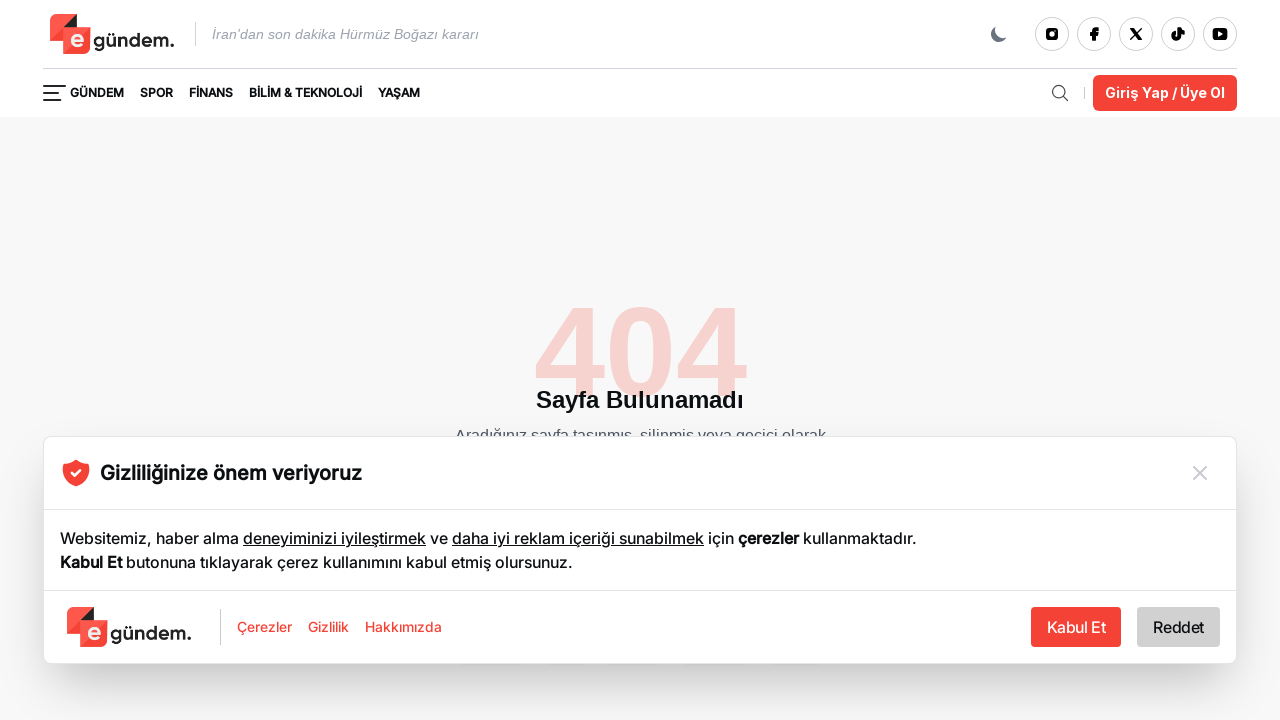